Tests that personal account field only accepts numeric input and rejects letters and special characters

Starting URL: https://b2c.passport.rt.ru

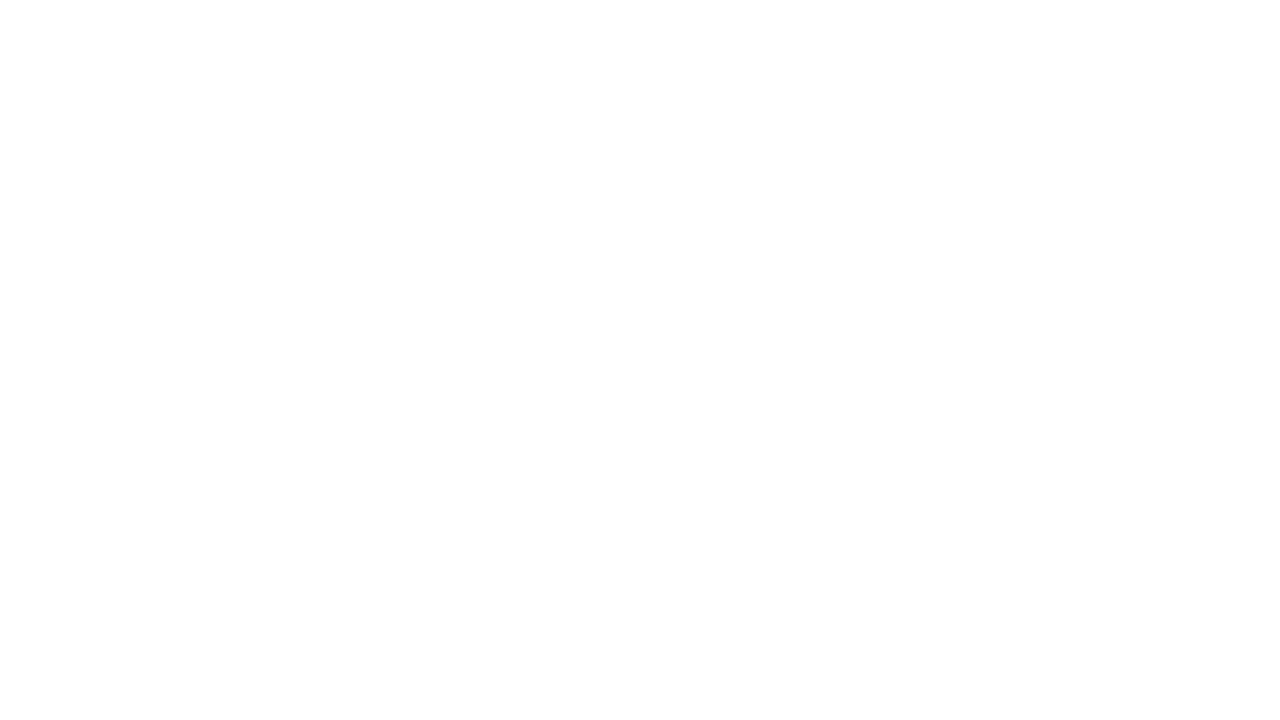

Clicked on personal account tab at (1025, 175) on #t-btn-tab-ls
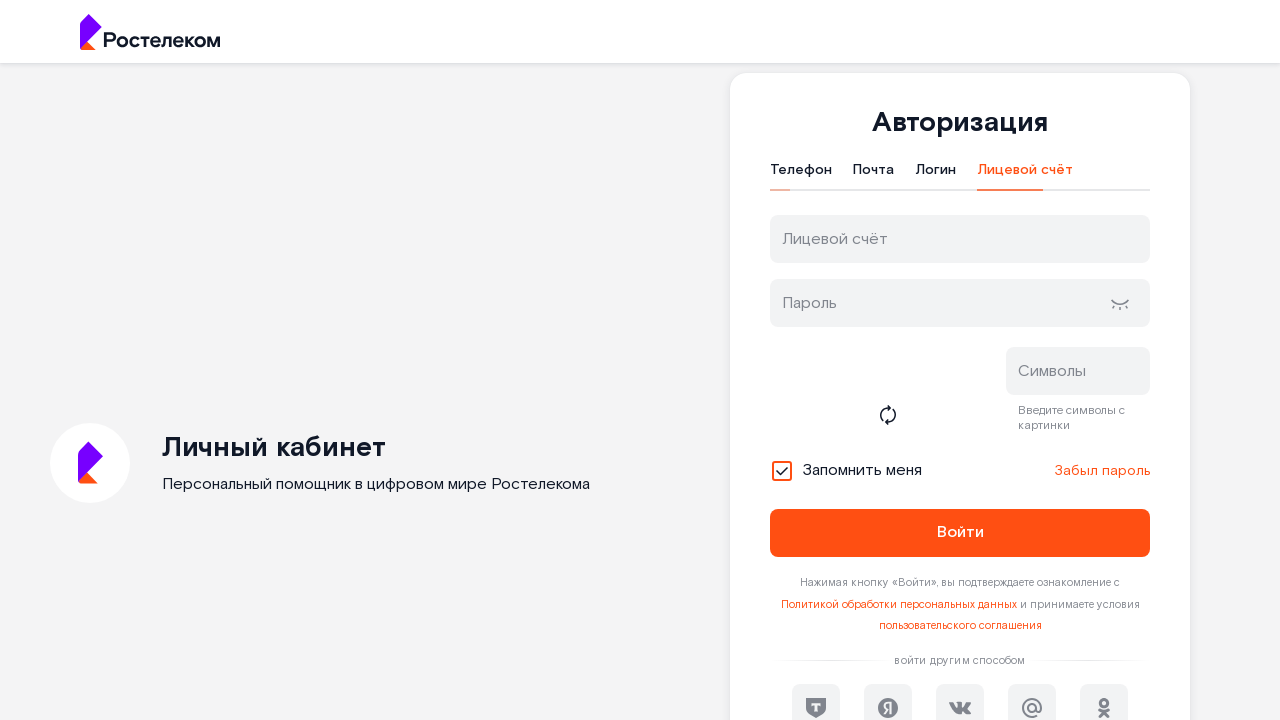

Attempted to fill personal account field with non-numeric characters 'asdfghjk' on #username
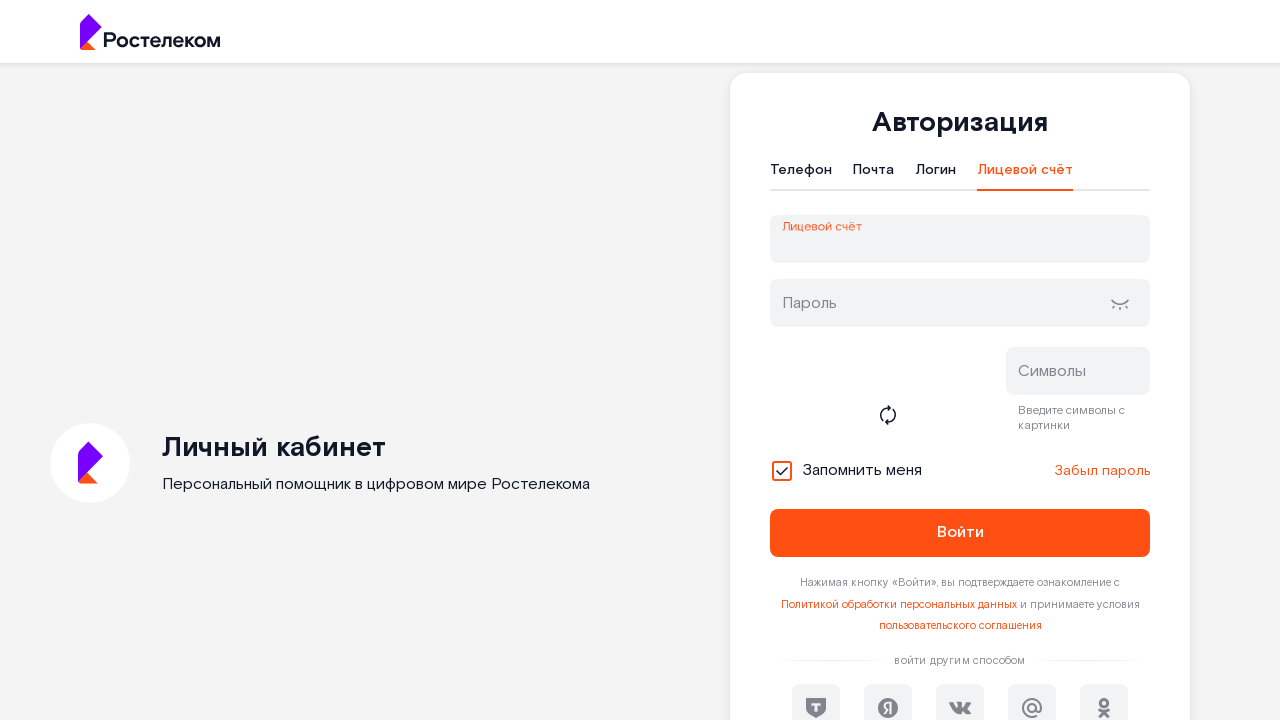

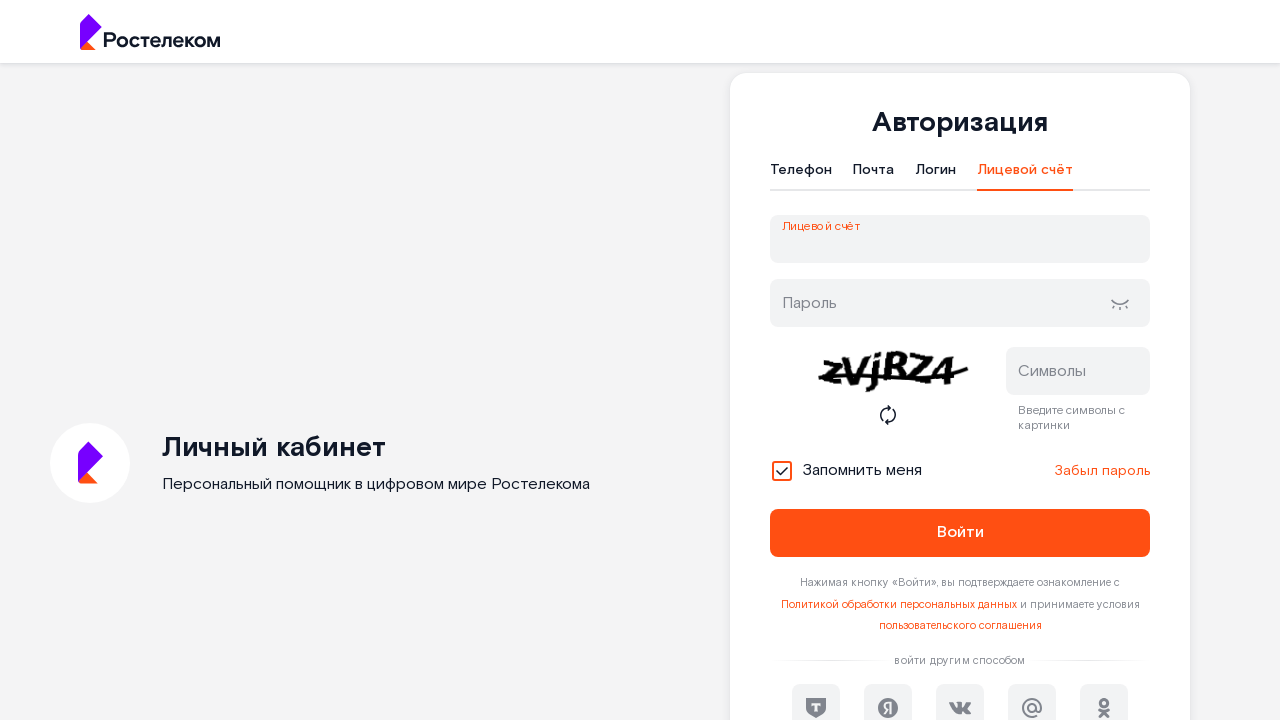